Tests registration form validation when confirm password doesn't match the original password field.

Starting URL: https://alada.vn/tai-khoan/dang-ky.html

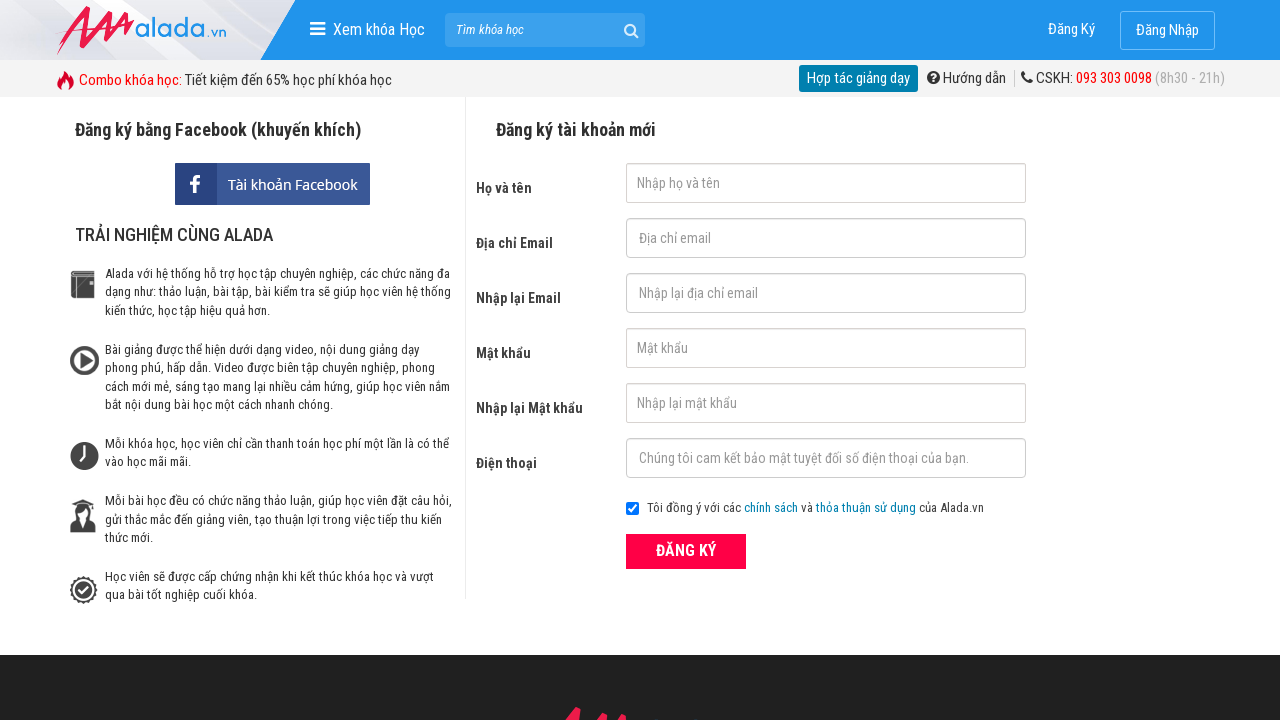

Filled password field with '123456789' on input[name='txtPassword']
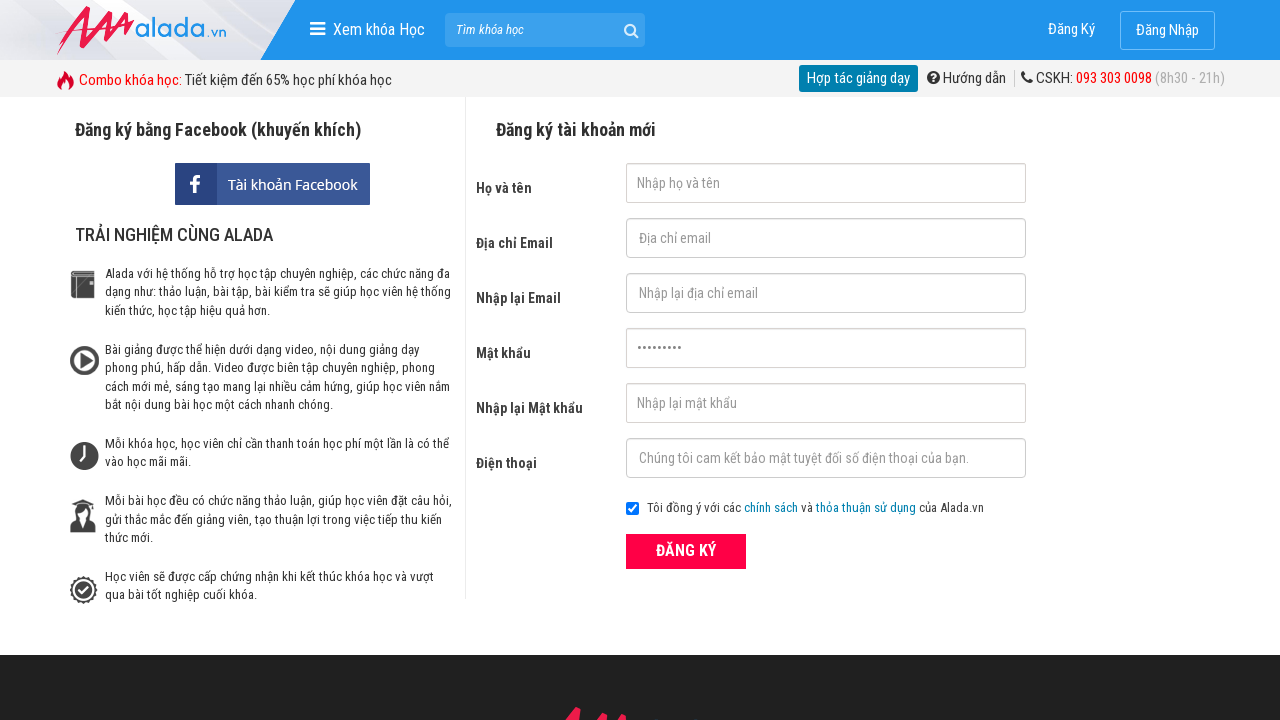

Filled confirm password field with '1234567' (mismatched) on input[name='txtCPassword']
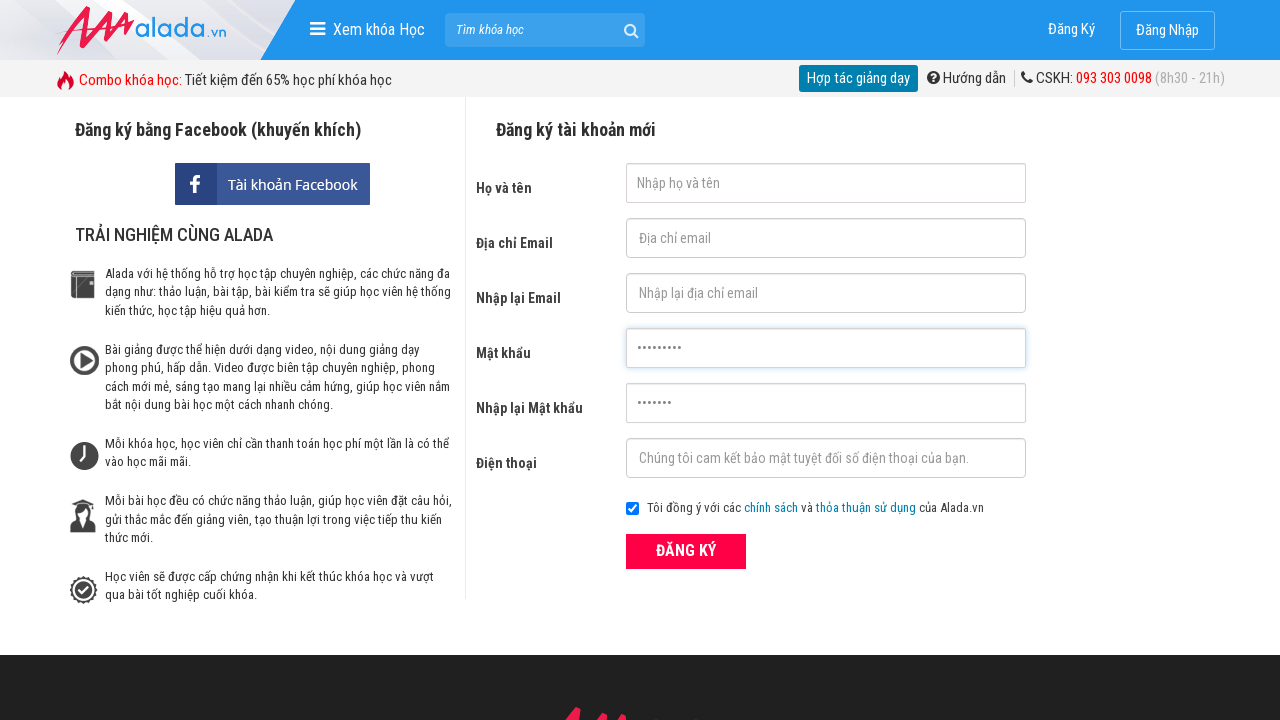

Clicked register button at (686, 551) on xpath=//button[@class='btn_pink_sm fs16']
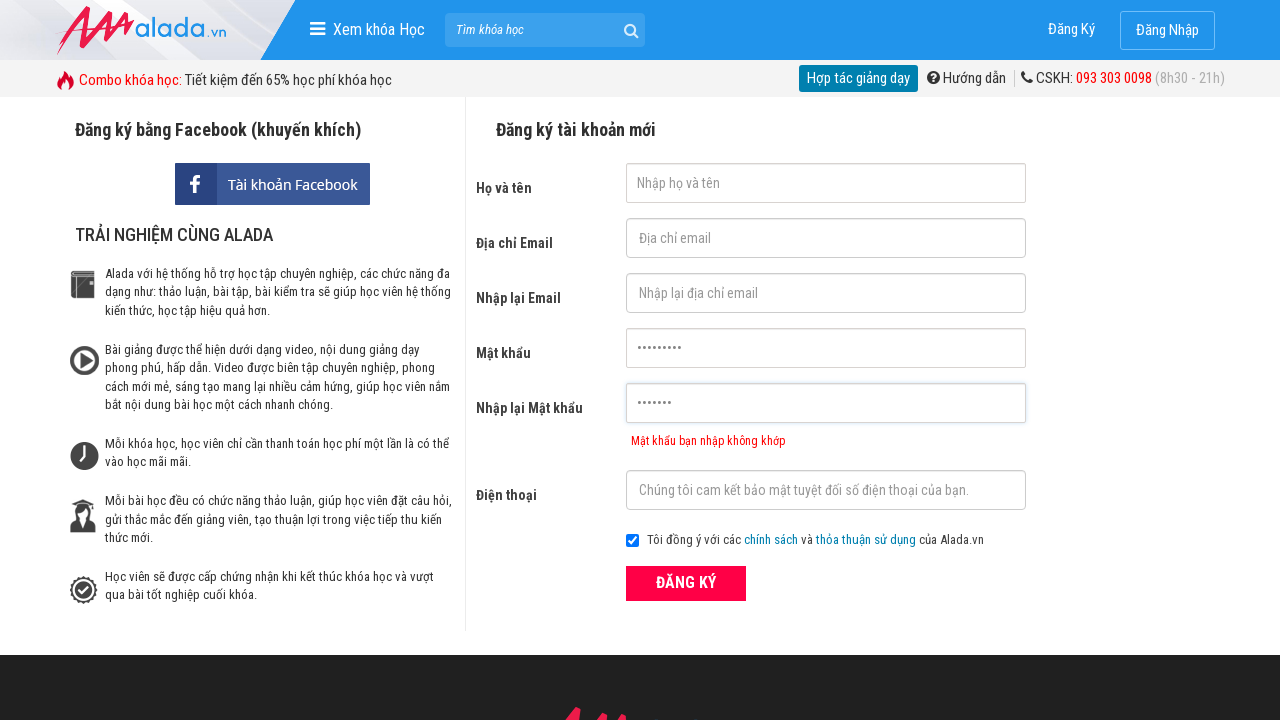

Confirm password error message appeared
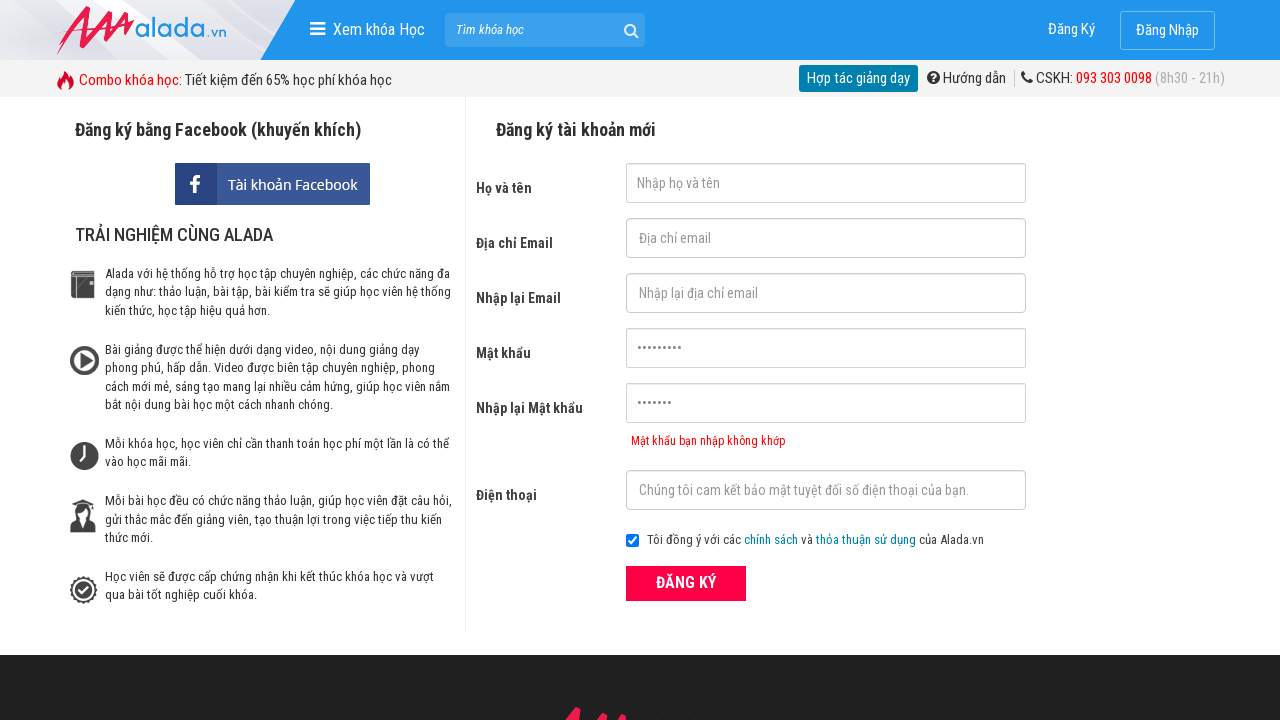

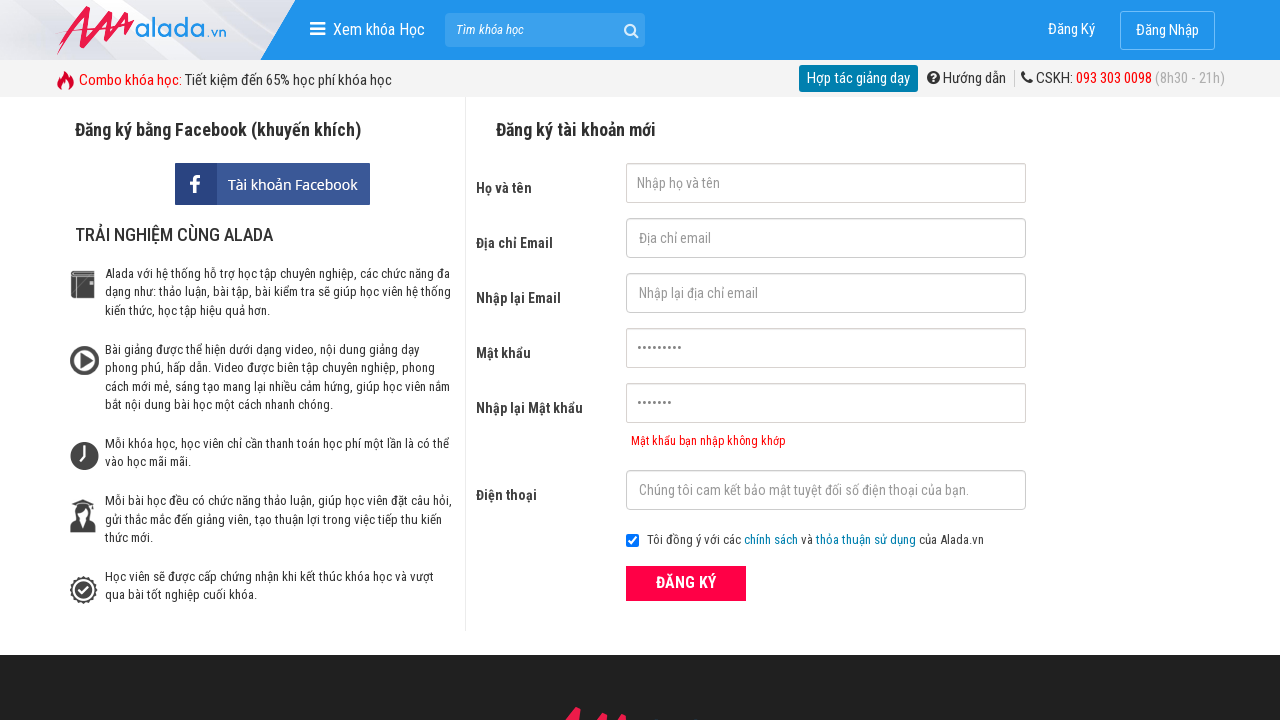